Tests radio button selection by clicking through three different radio button options

Starting URL: https://formy-project.herokuapp.com/radiobutton

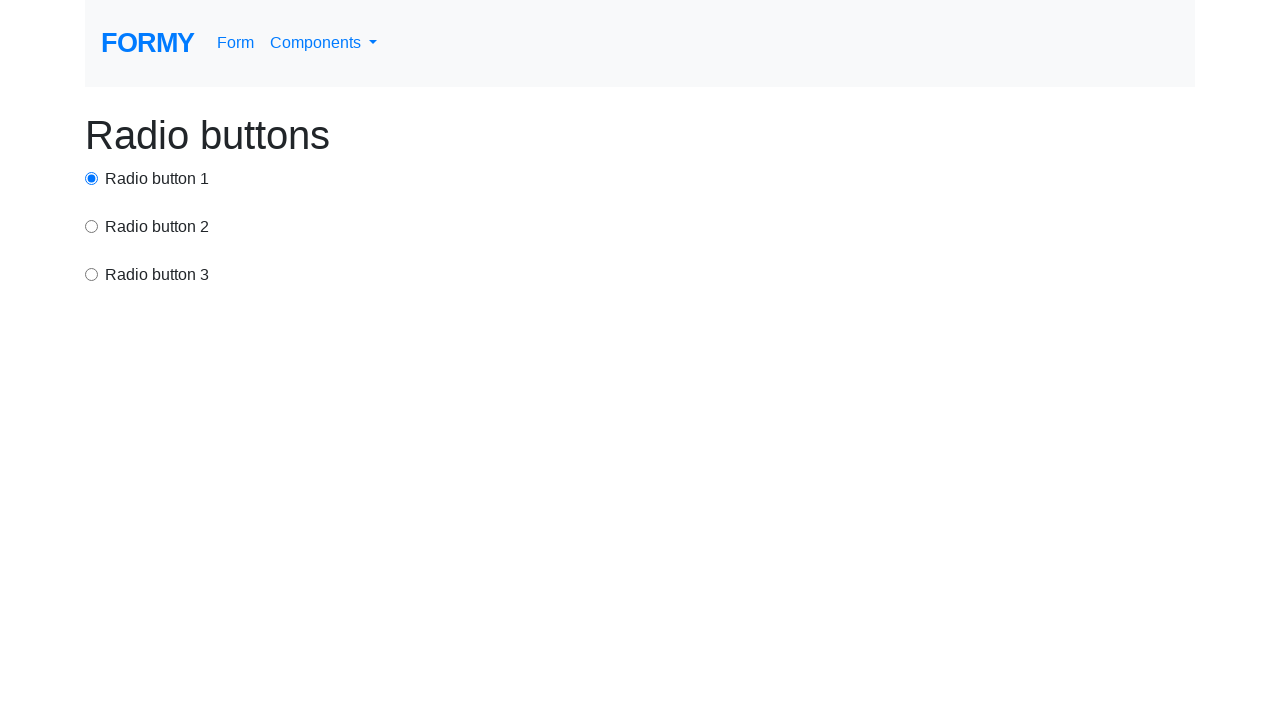

Clicked the first radio button at (92, 178) on input#radio-button-1
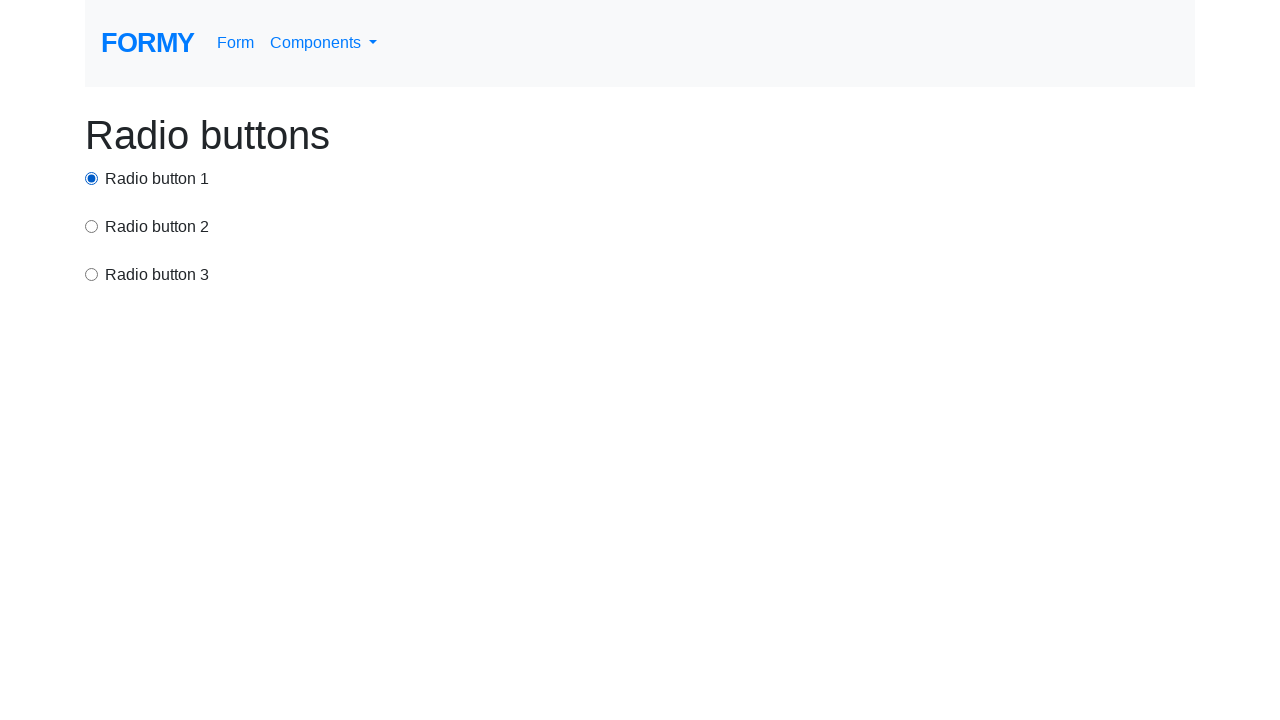

Clicked the second radio button at (92, 226) on input[value='option2']
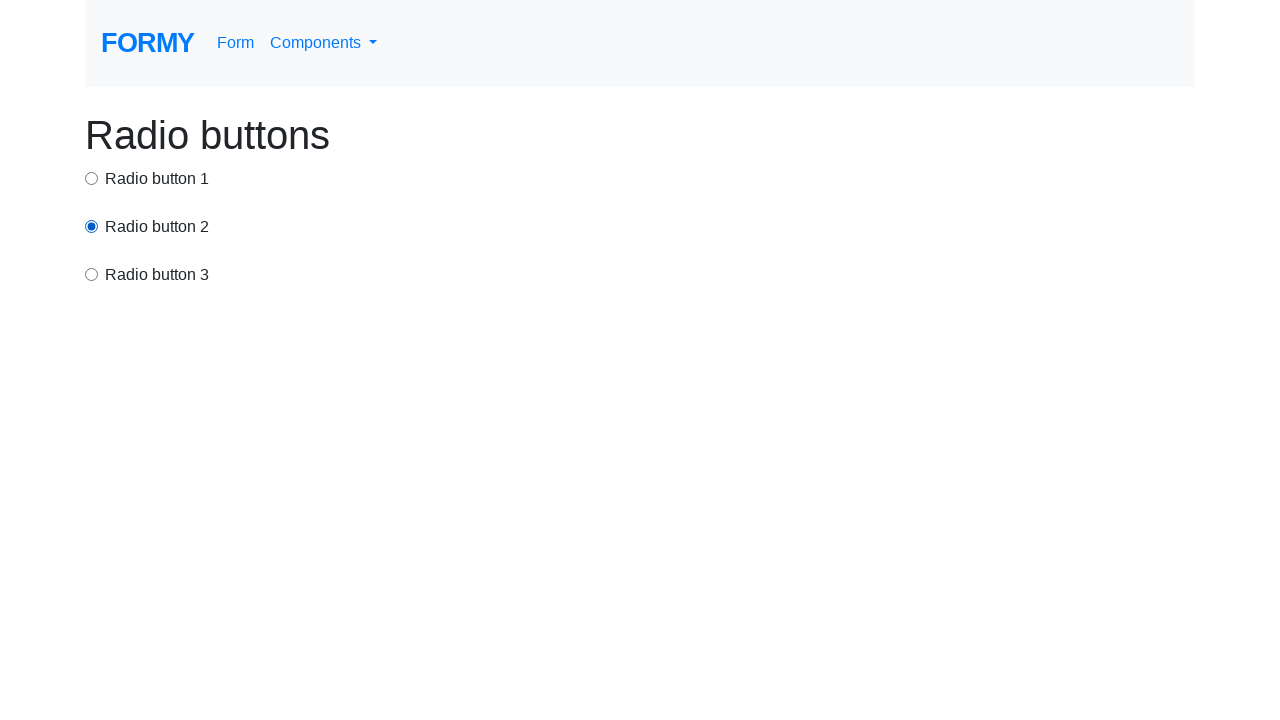

Clicked the third radio button at (92, 274) on xpath=//div/input[@value='option3']
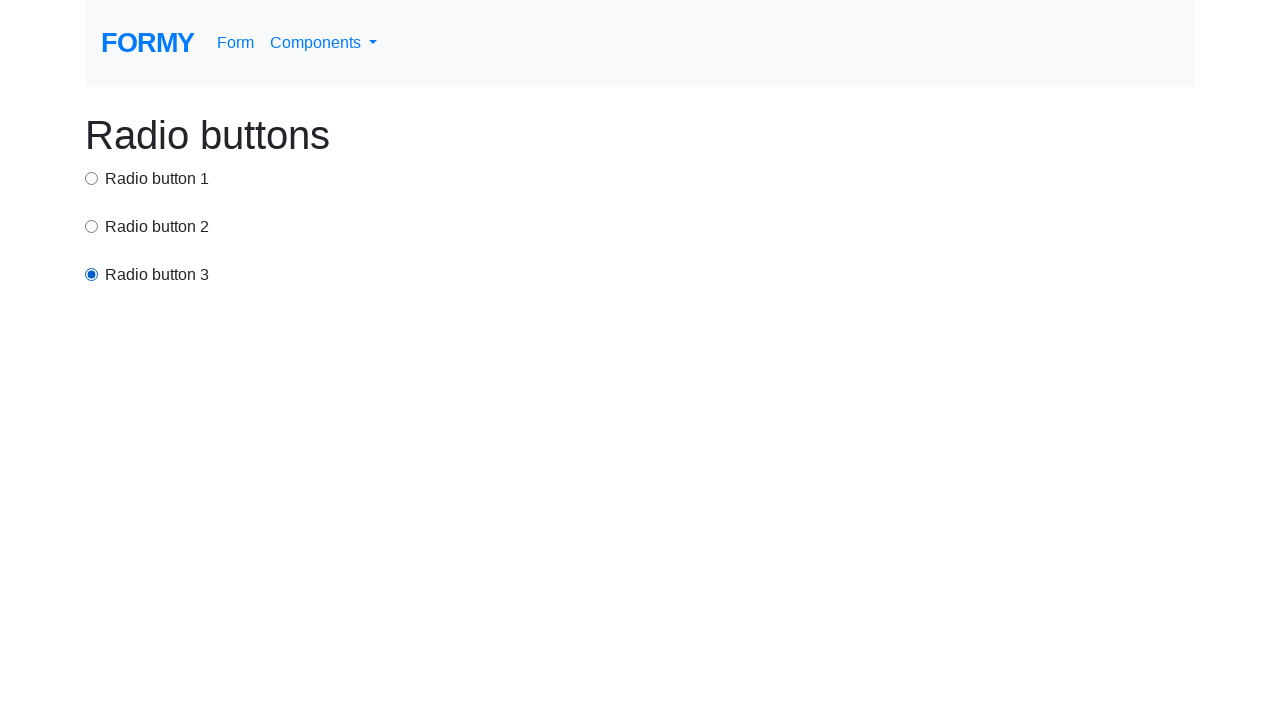

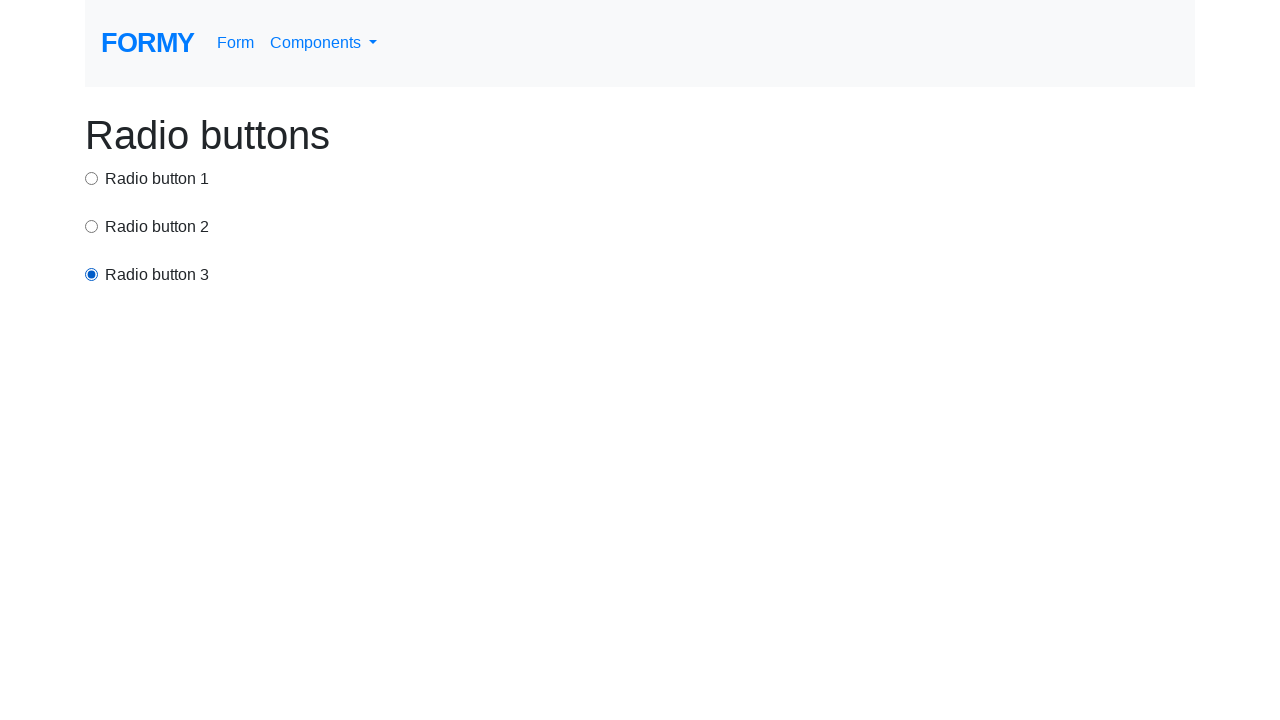